Tests iframe navigation by switching between multiple nested frames, entering text in an input field within a child frame, and navigating between different frame tabs

Starting URL: http://demo.automationtesting.in/Frames.html

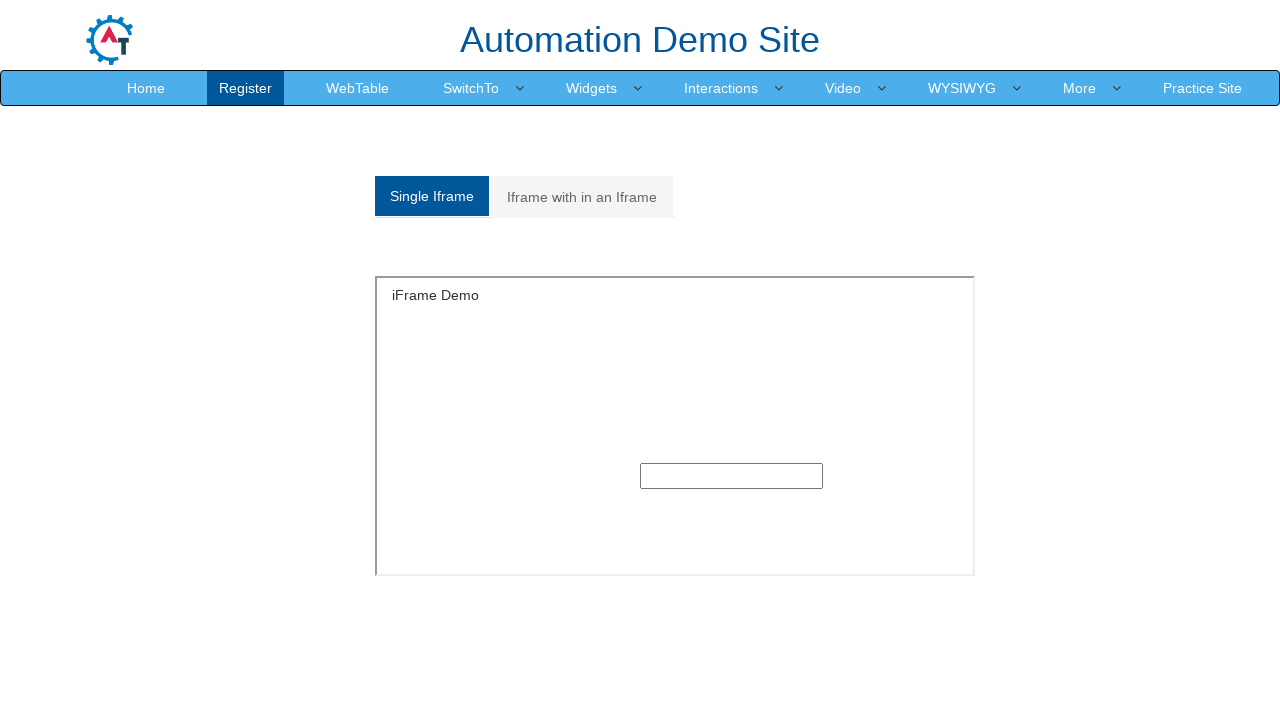

Clicked on Multiple frames tab at (582, 197) on xpath=//a[@href='#Multiple']
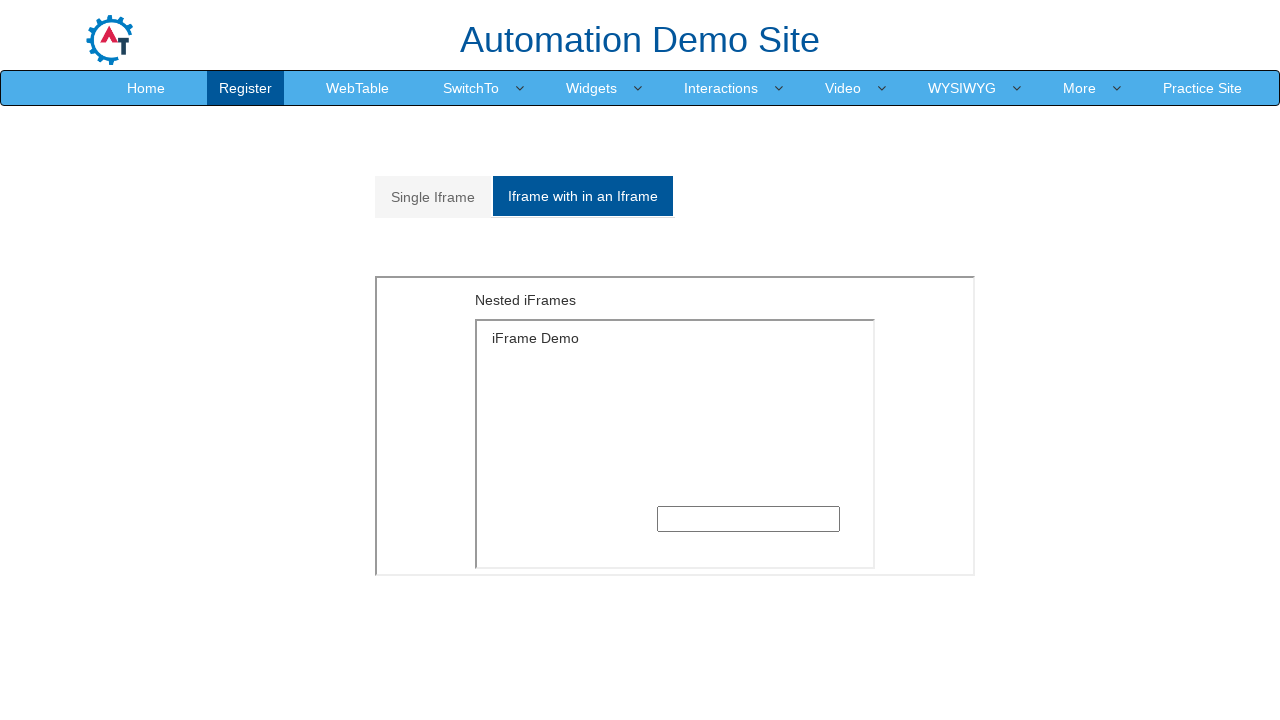

Located parent frame with src='MultipleFrames.html'
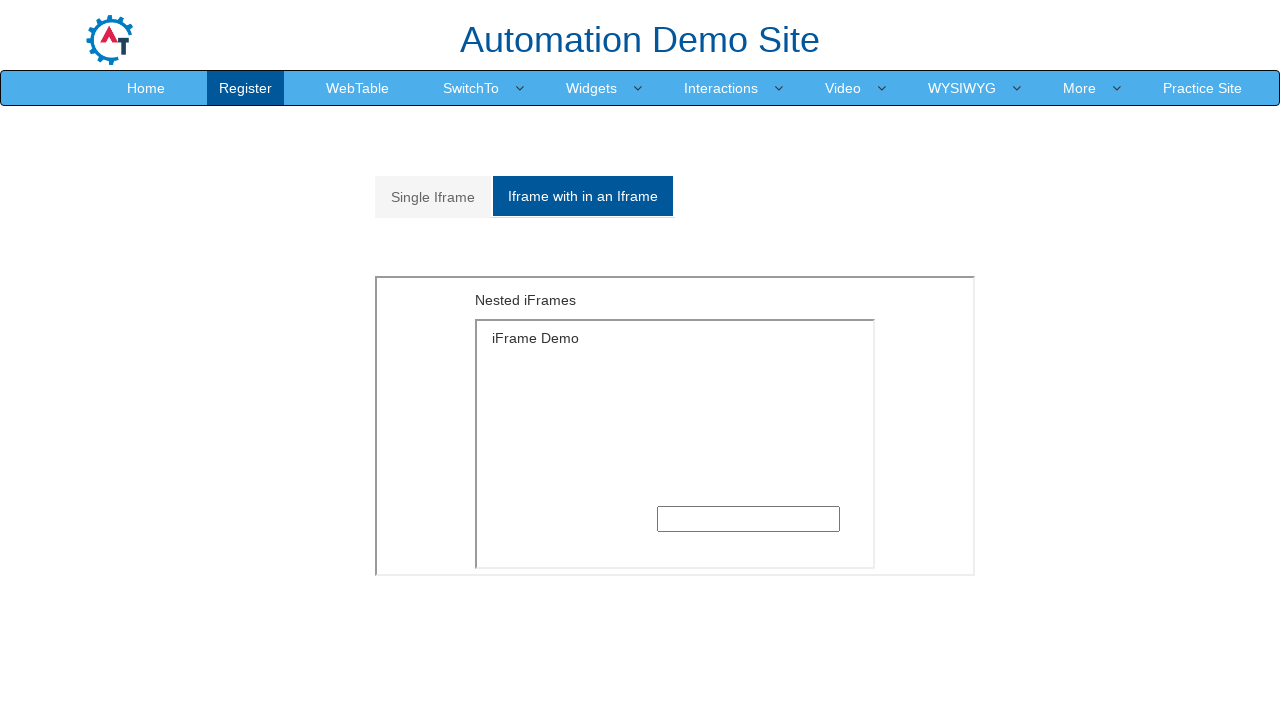

Located child frame with src='SingleFrame.html' within parent frame
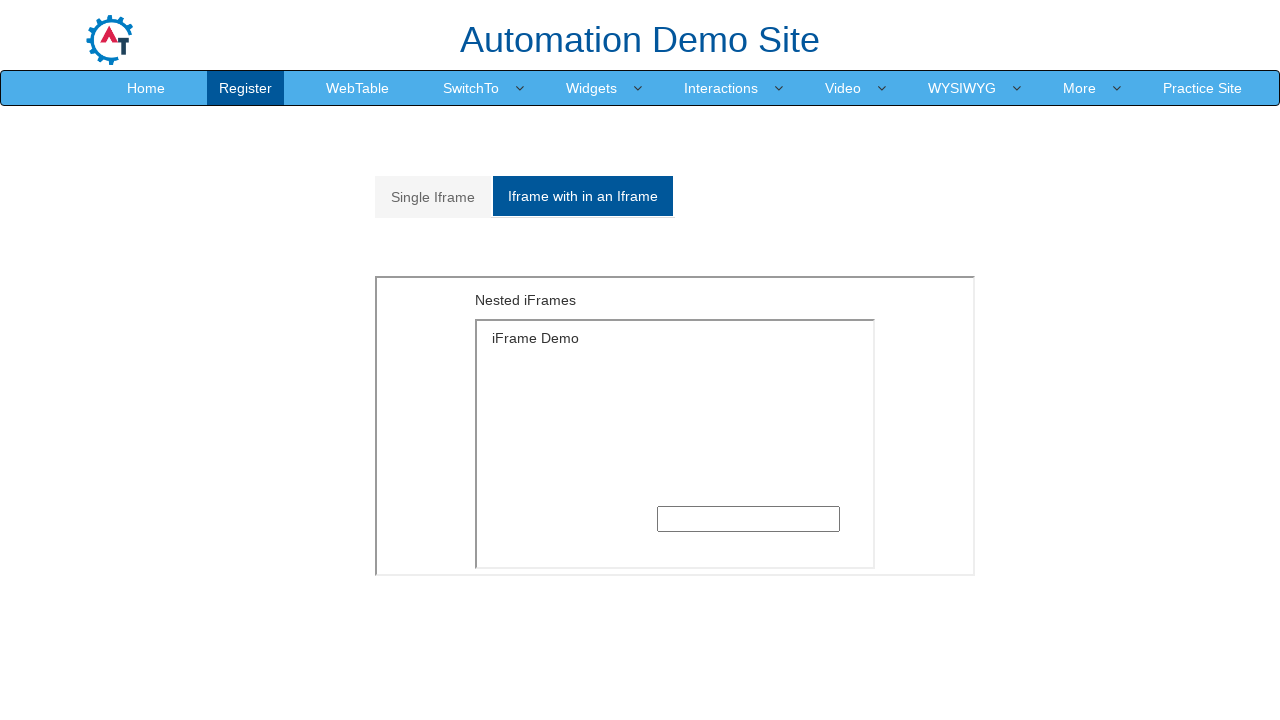

Filled text input field in nested child frame with 'check' on xpath=//iframe[@src='MultipleFrames.html'] >> internal:control=enter-frame >> xp
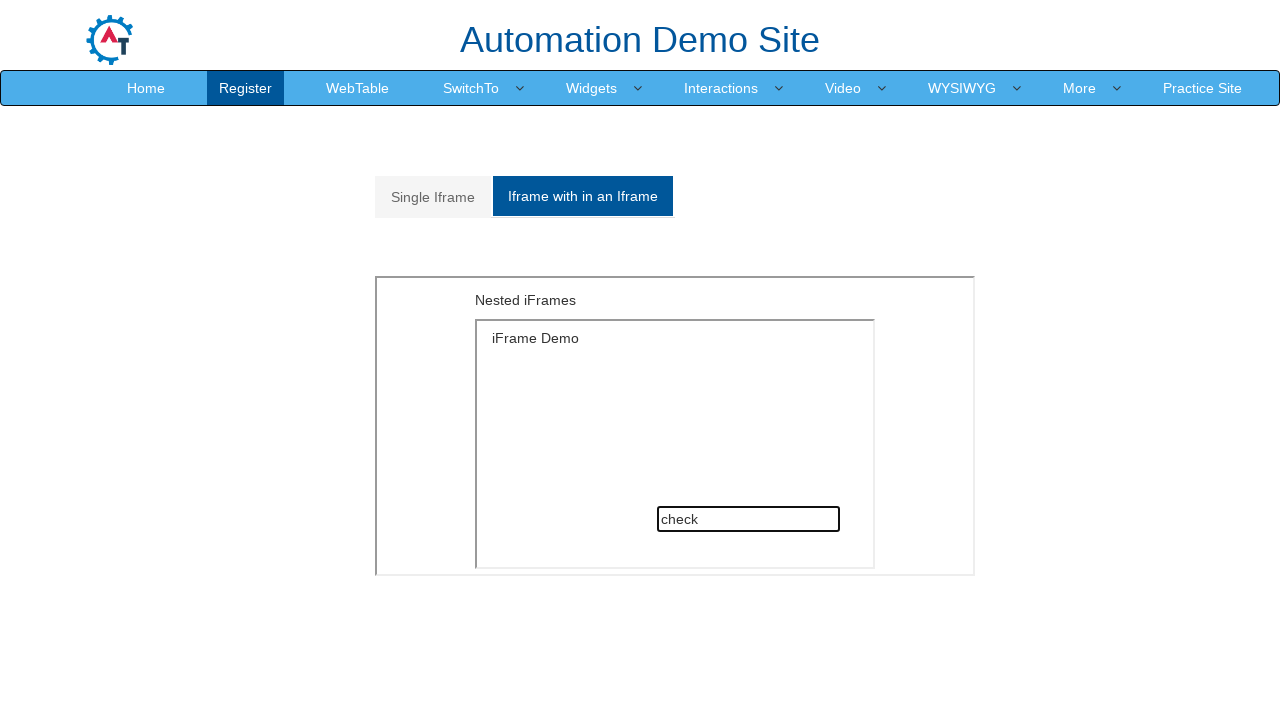

Clicked on Single frame tab to navigate back to main context at (433, 197) on xpath=//a[@href='#Single']
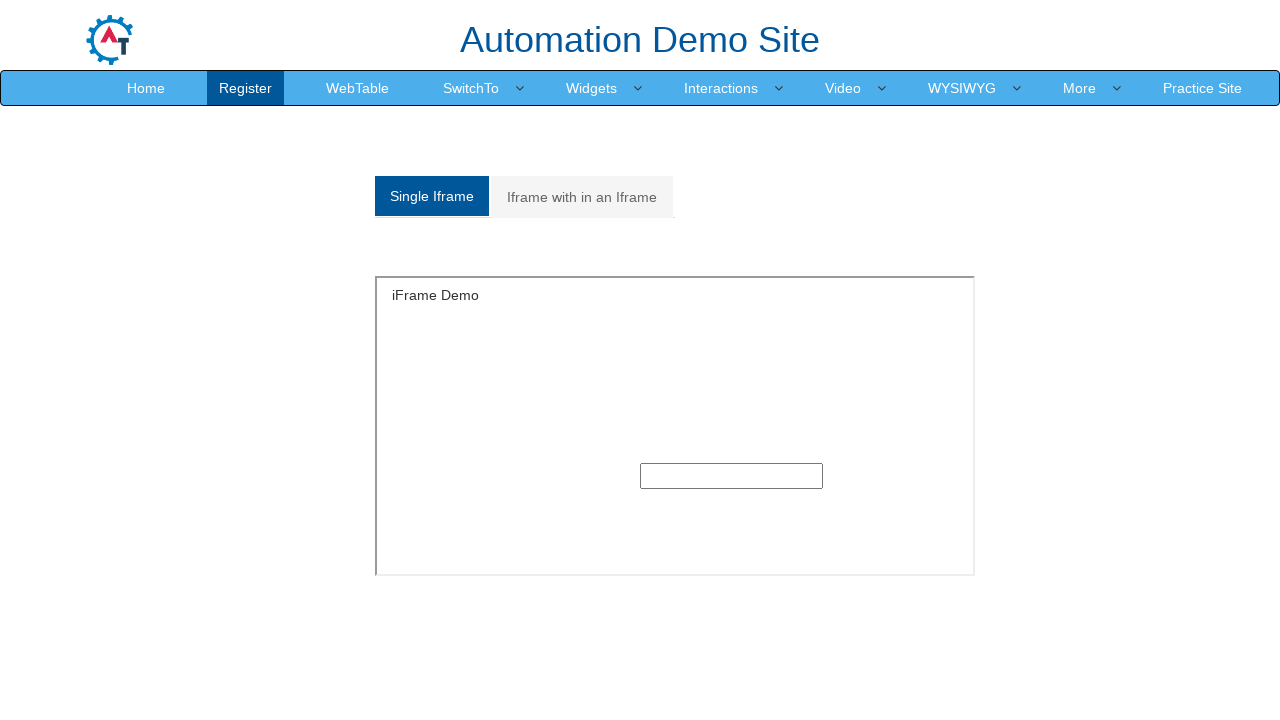

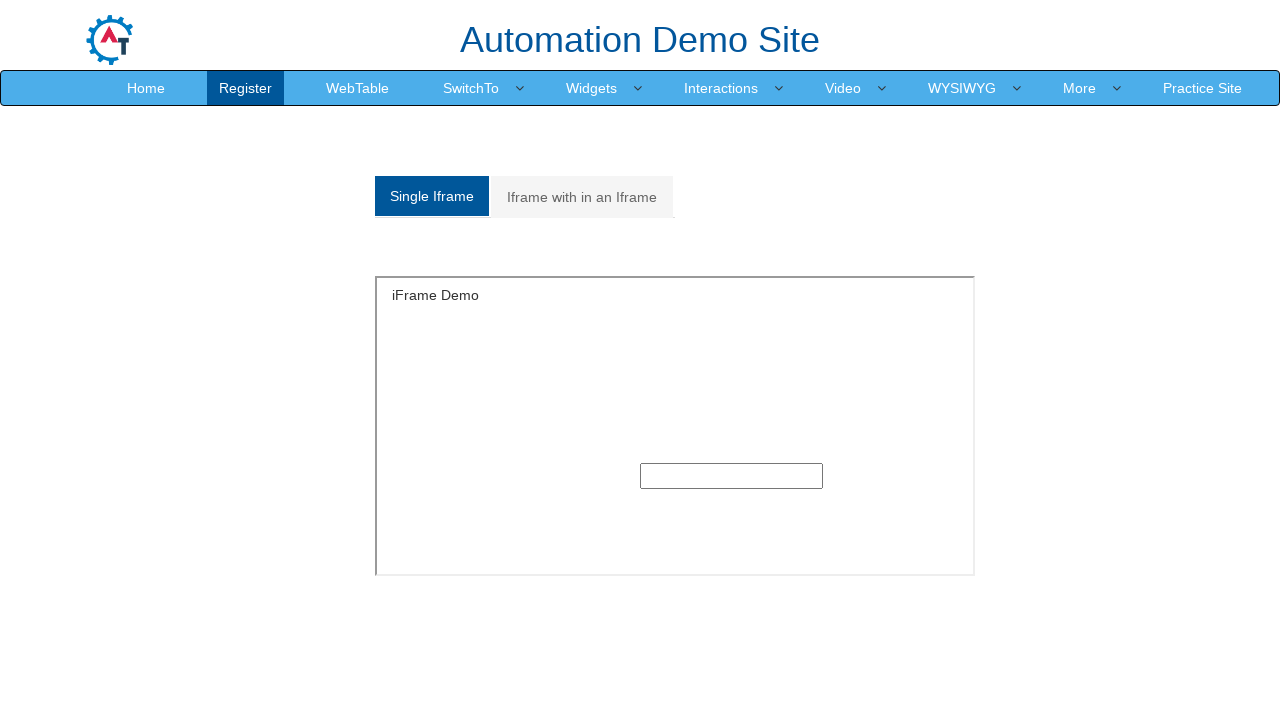